Navigates to Spark Korea website and clicks on the quiz section link to access the quiz page

Starting URL: https://sparkkorea.com/

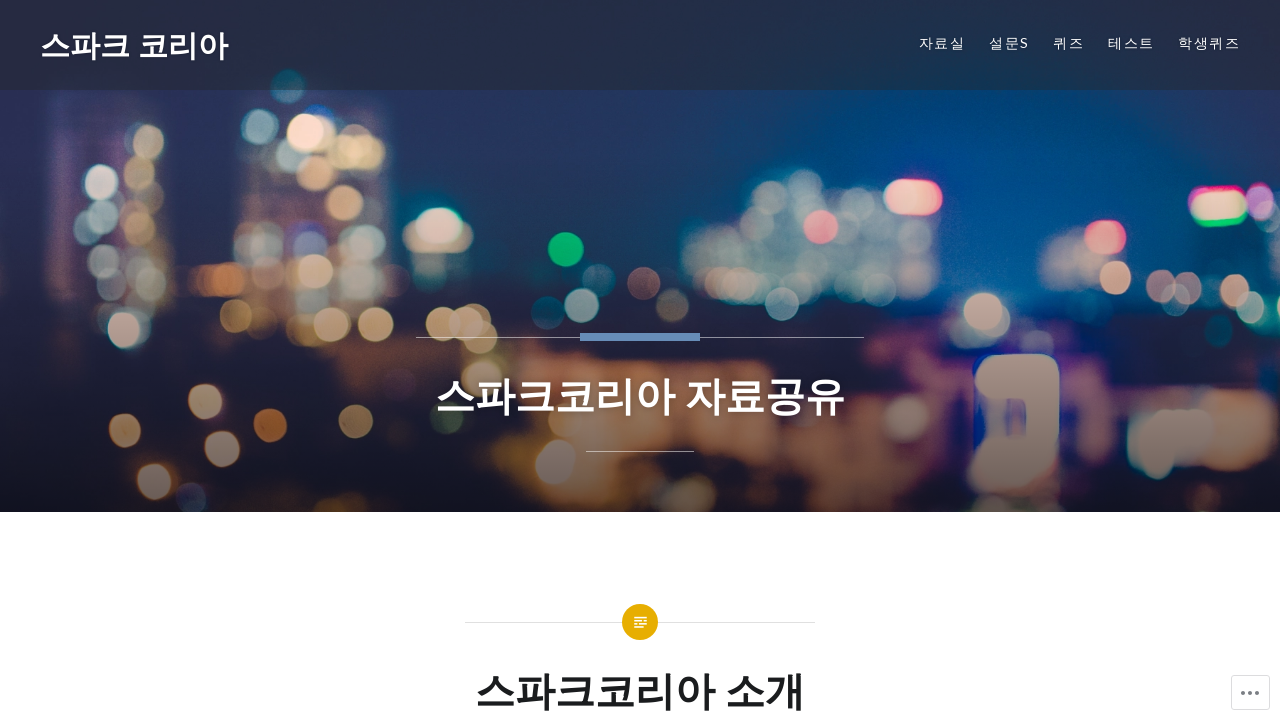

Clicked on the quiz section link in the menu at (1069, 43) on xpath=//*[@id="menu-item-382"]/a
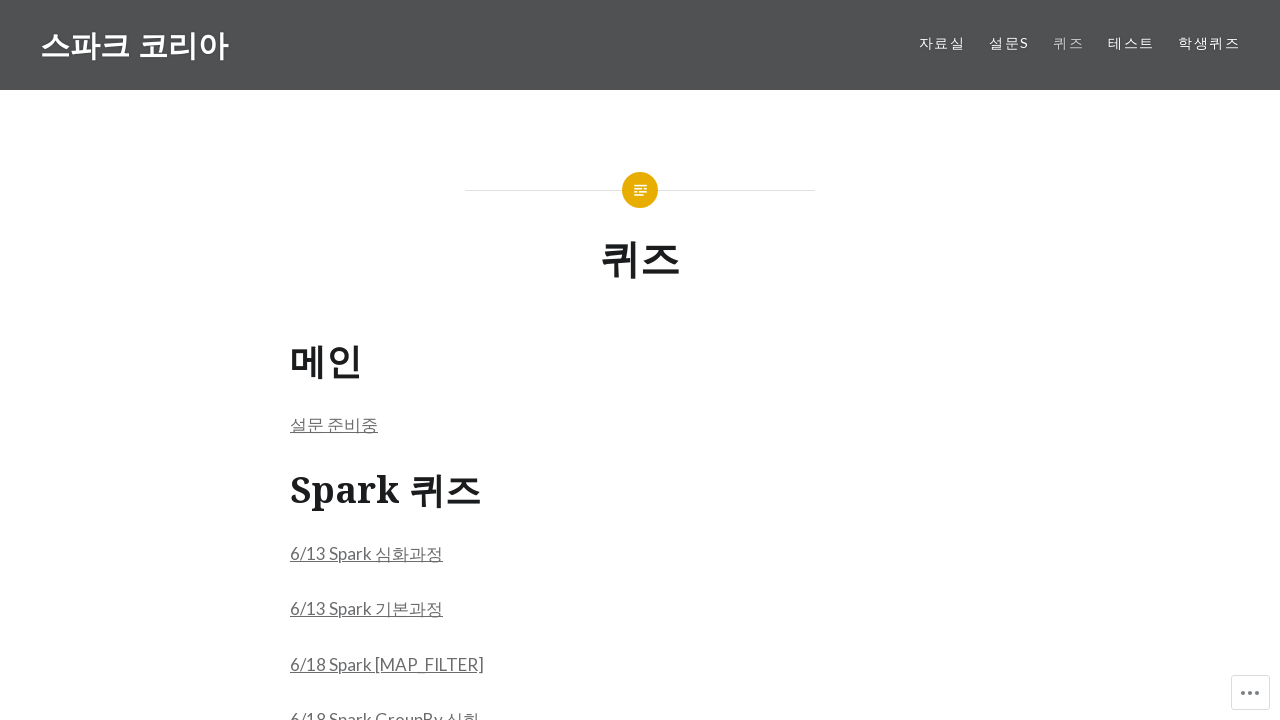

Waited for quiz page to load (networkidle)
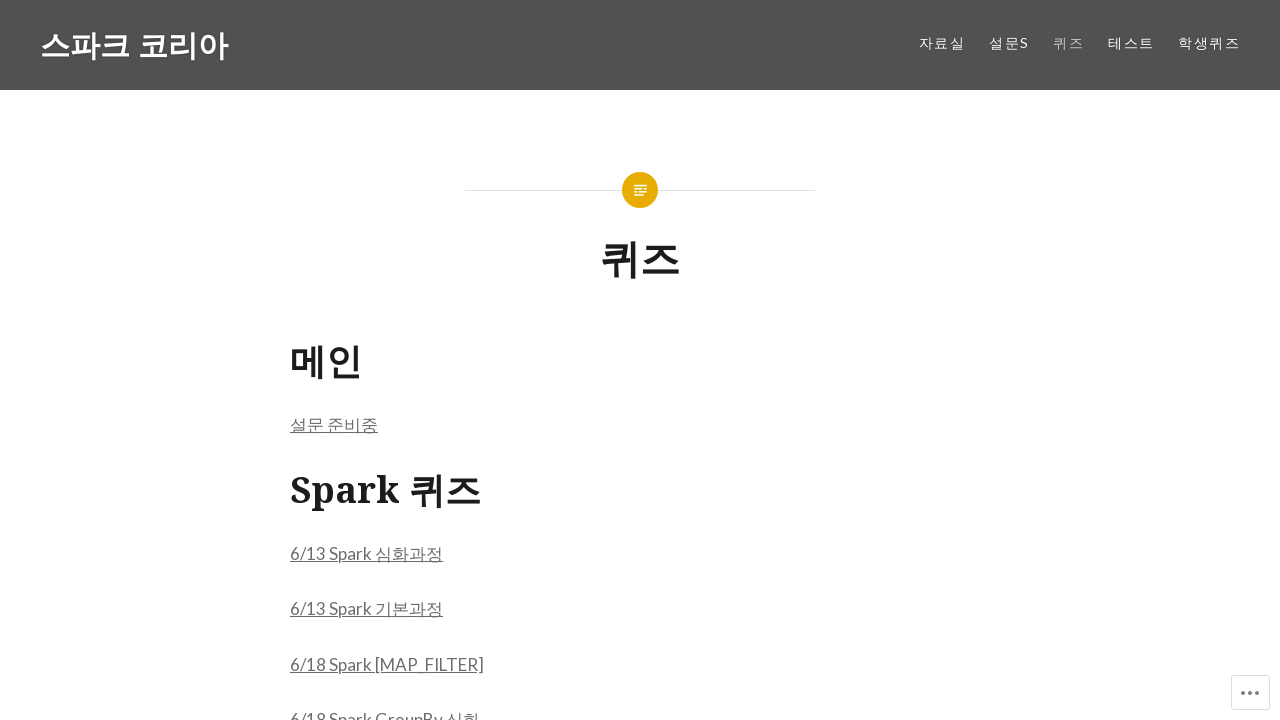

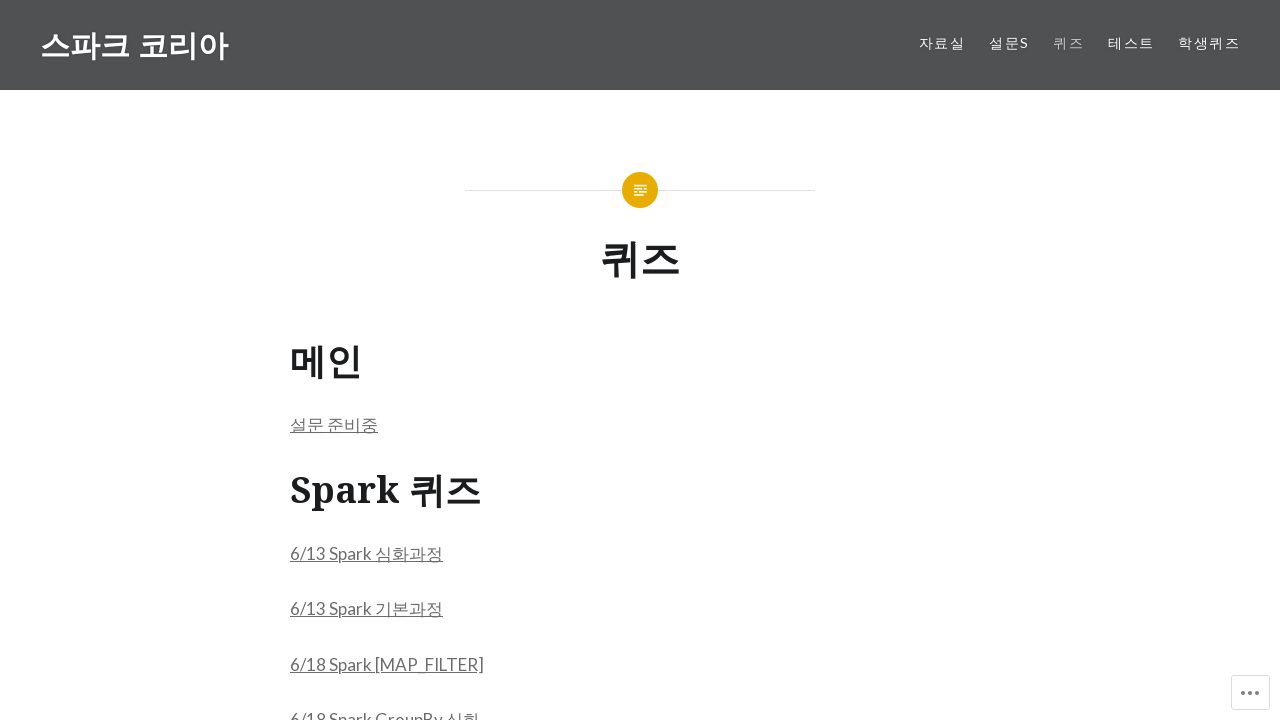